Tests dynamic loading with adequate wait time by clicking start button and verifying text appears after loading completes

Starting URL: https://automationfc.github.io/dynamic-loading/

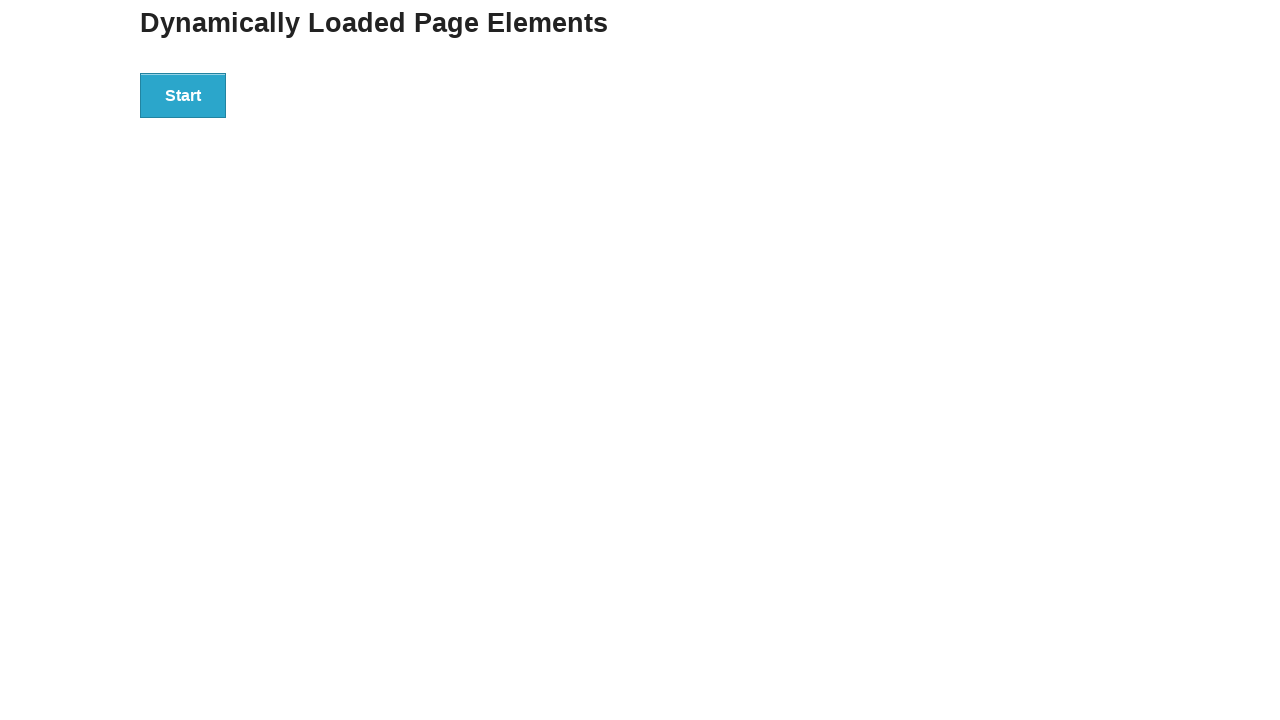

Clicked start button to begin dynamic loading at (183, 95) on div#start>button
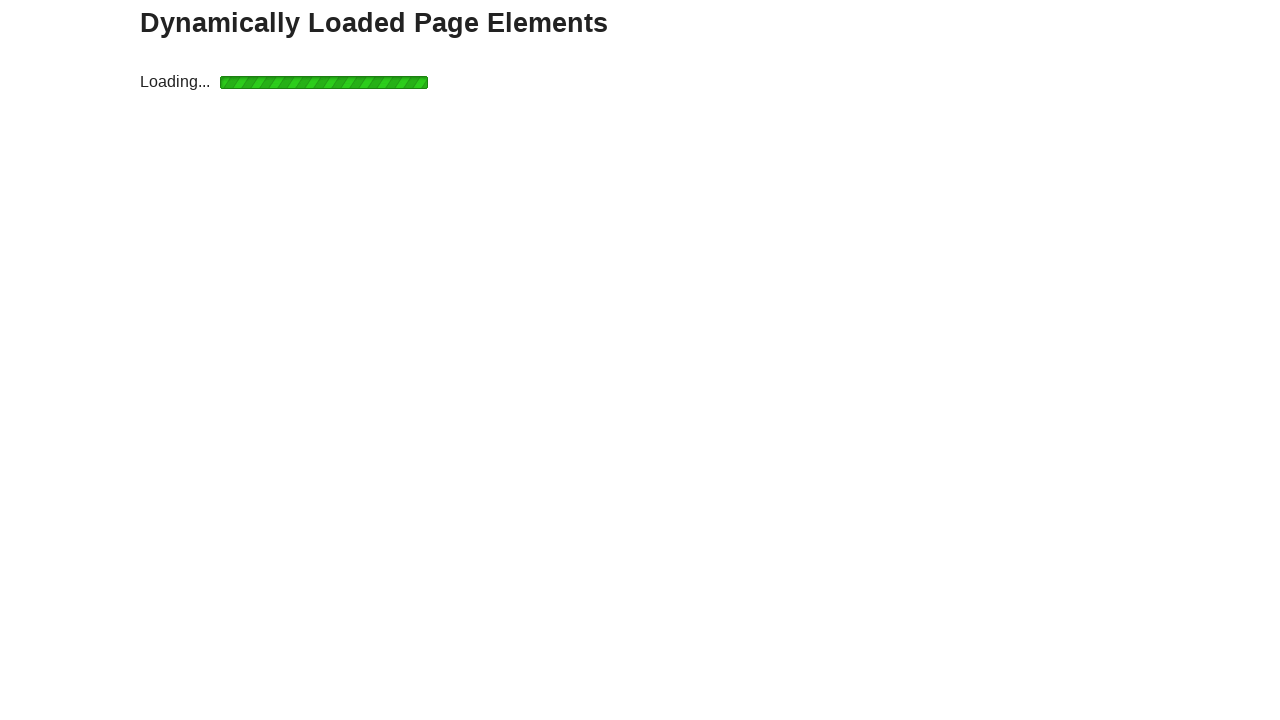

Loading completed and finish element appeared
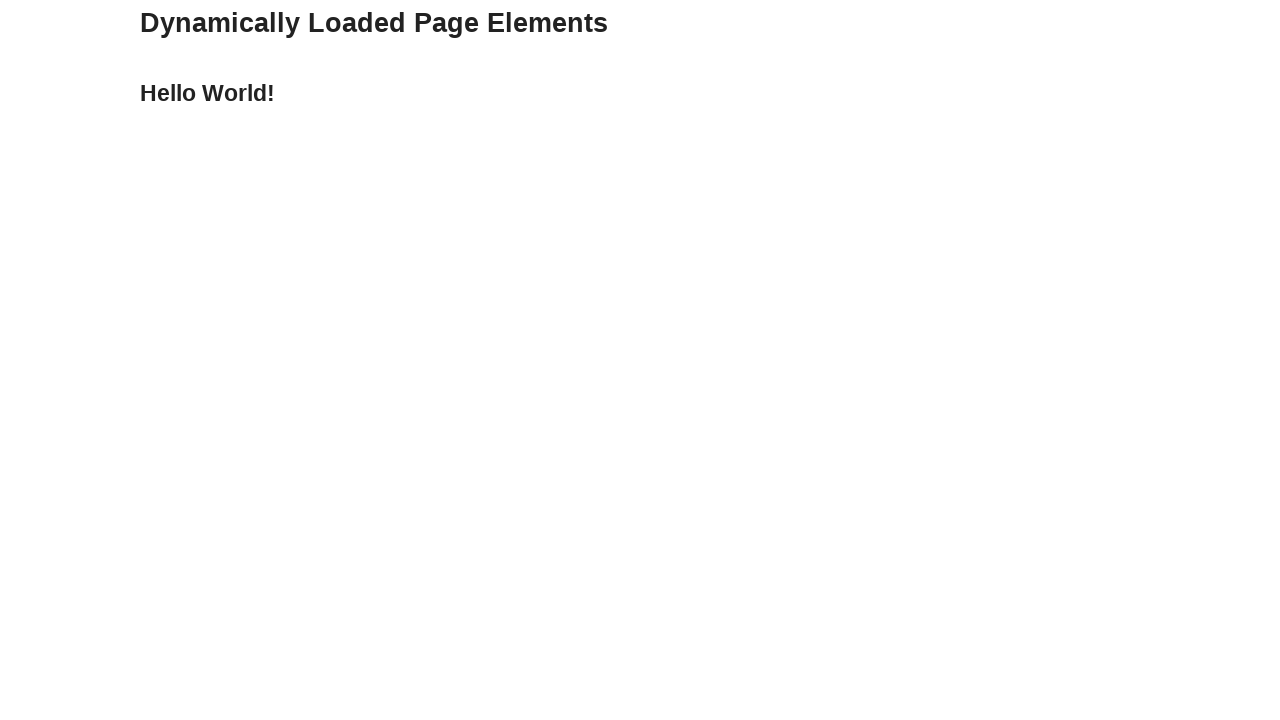

Verified that the loaded text displays 'Hello World!'
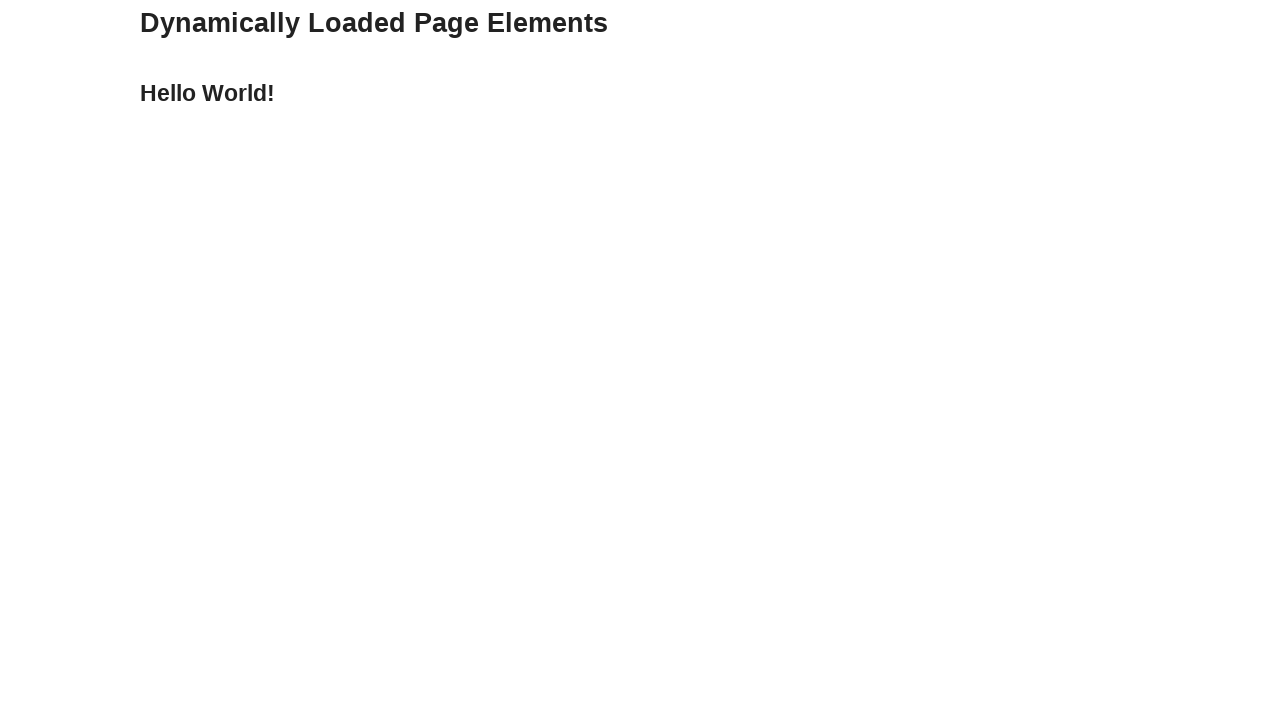

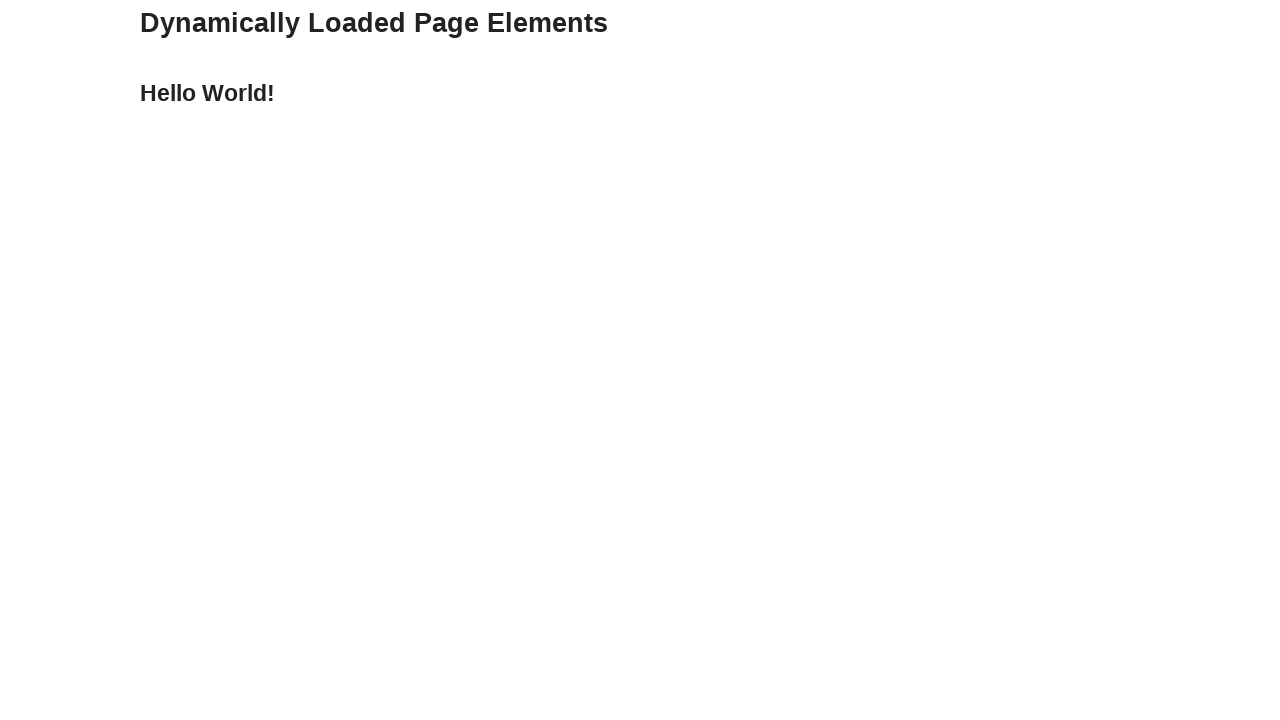